Tests a simple form by filling in first name, last name, city, and country fields using different element locator strategies, then submits the form

Starting URL: http://suninjuly.github.io/simple_form_find_task.html

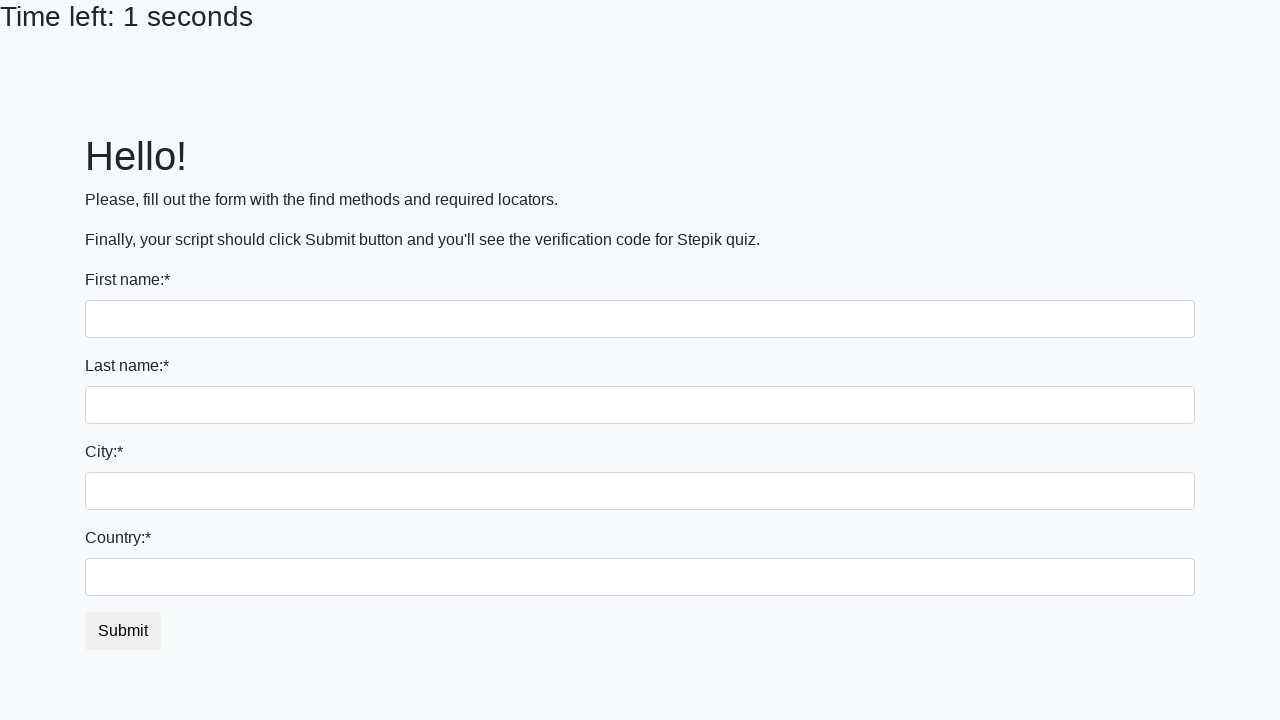

Filled first name field with 'Ilon' on div:nth-child(1) input
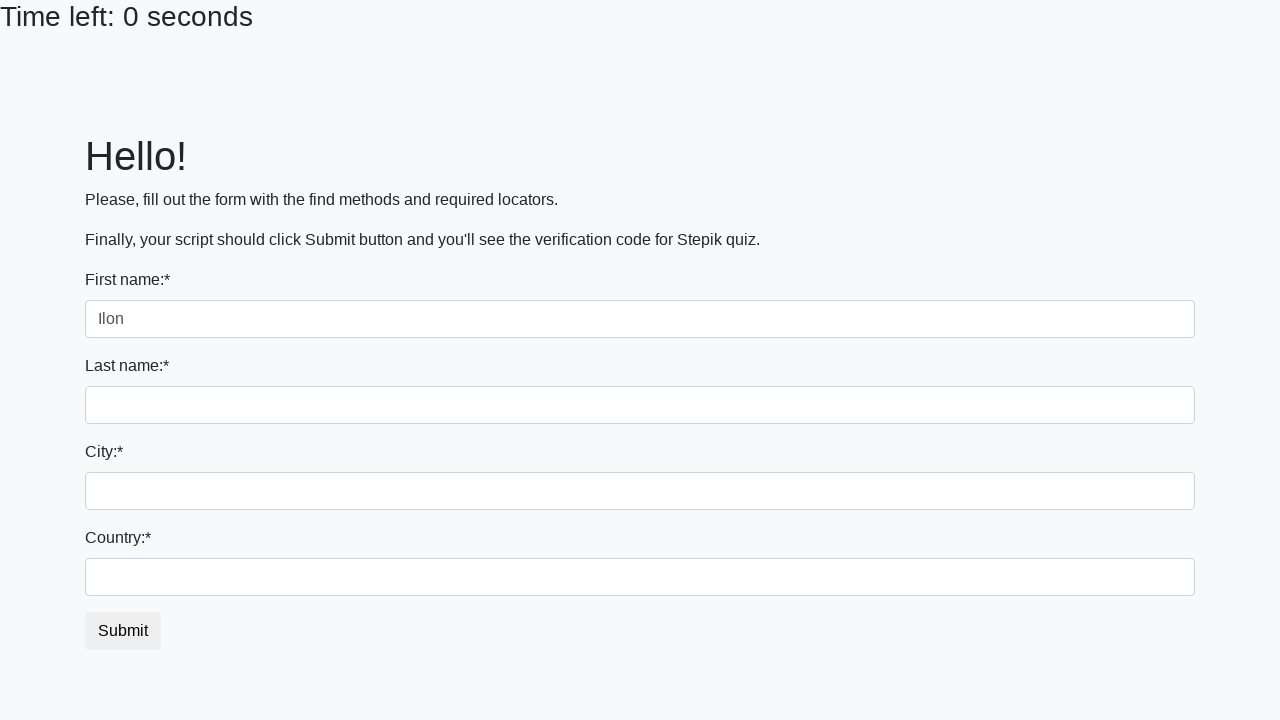

Filled last name field with 'Musk' on input[name='last_name']
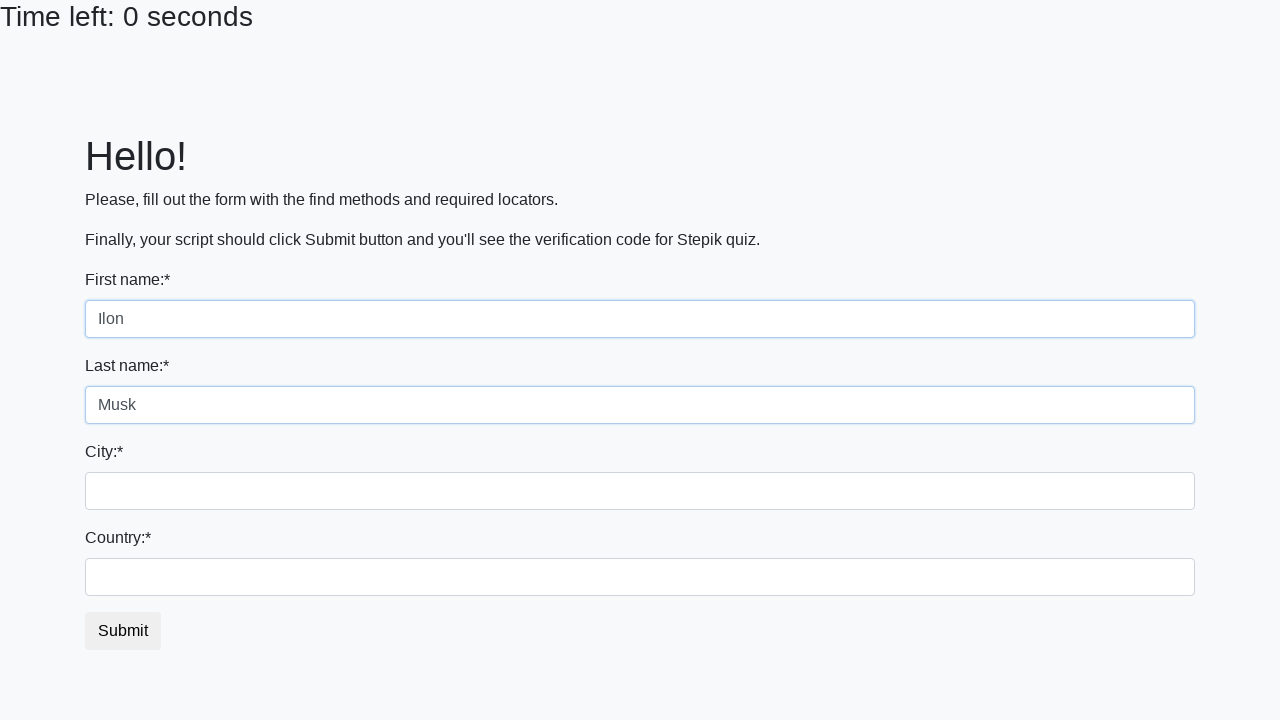

Filled city field with 'Smoke' on .city
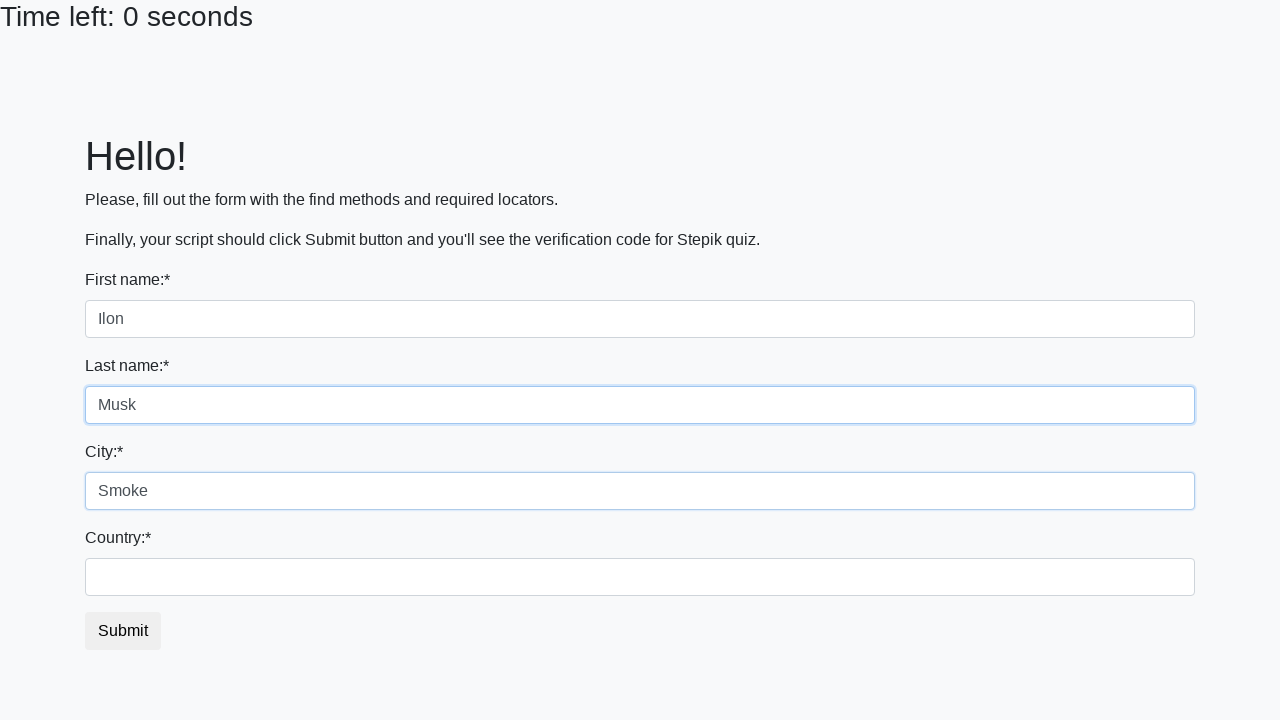

Filled country field with 'Mars' on #country
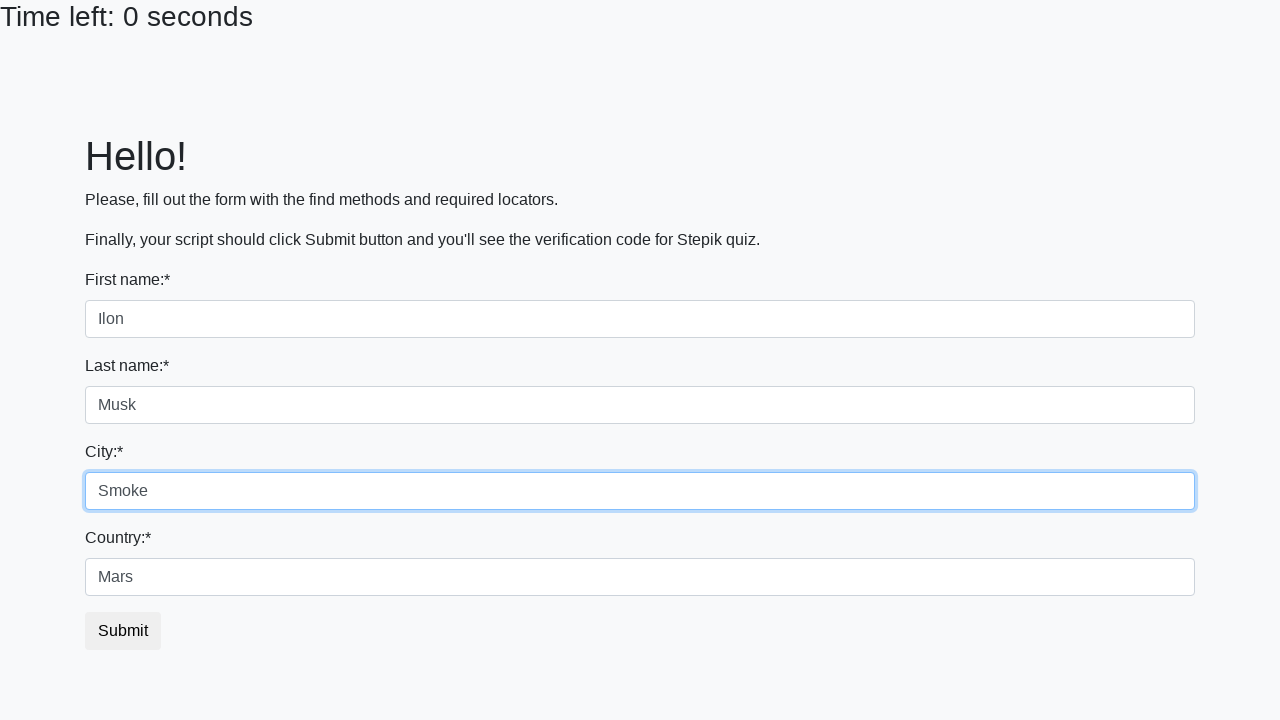

Clicked submit button to submit the form at (123, 631) on button.btn
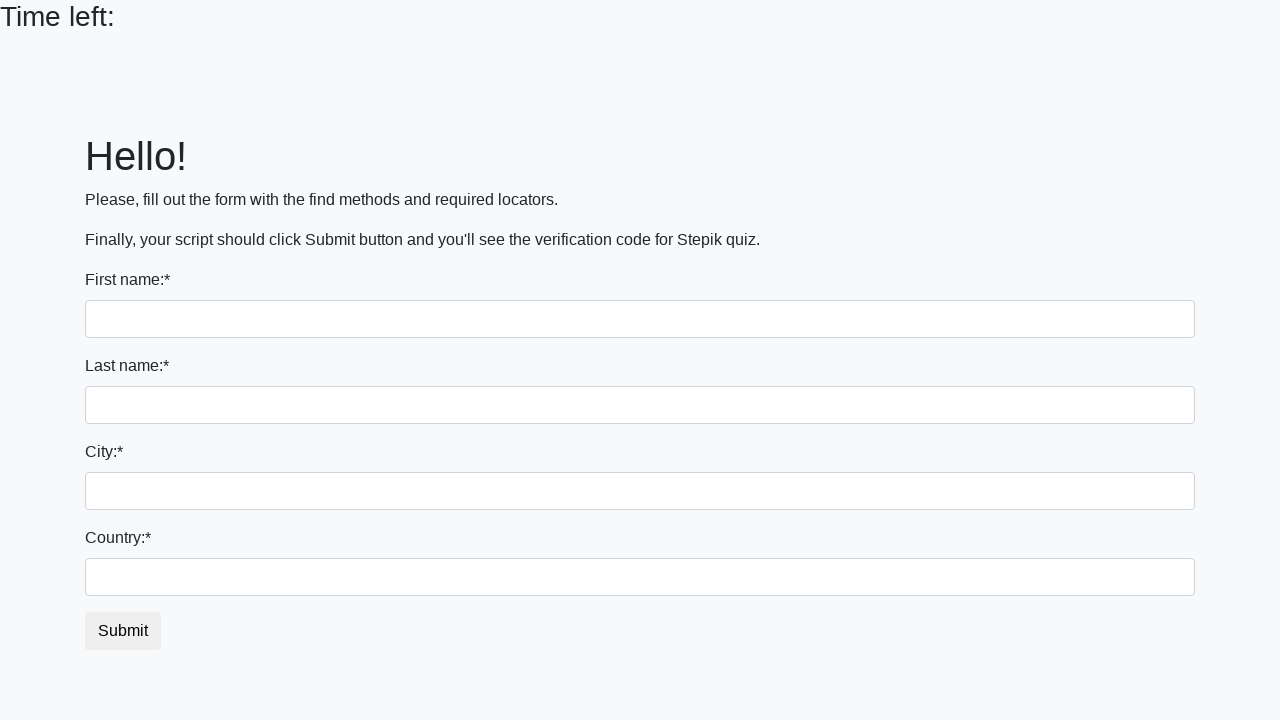

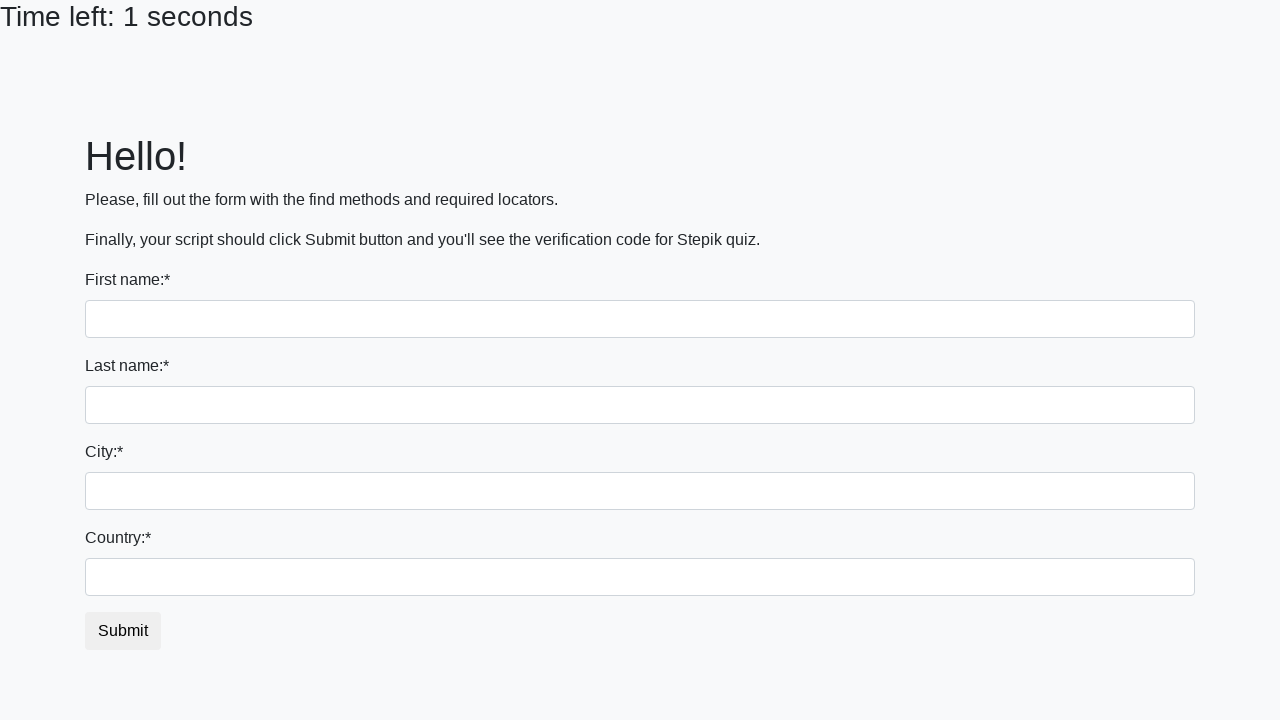